Tests that the authors page does not show 404 error or empty content message

Starting URL: https://egundem.com/yazarlar

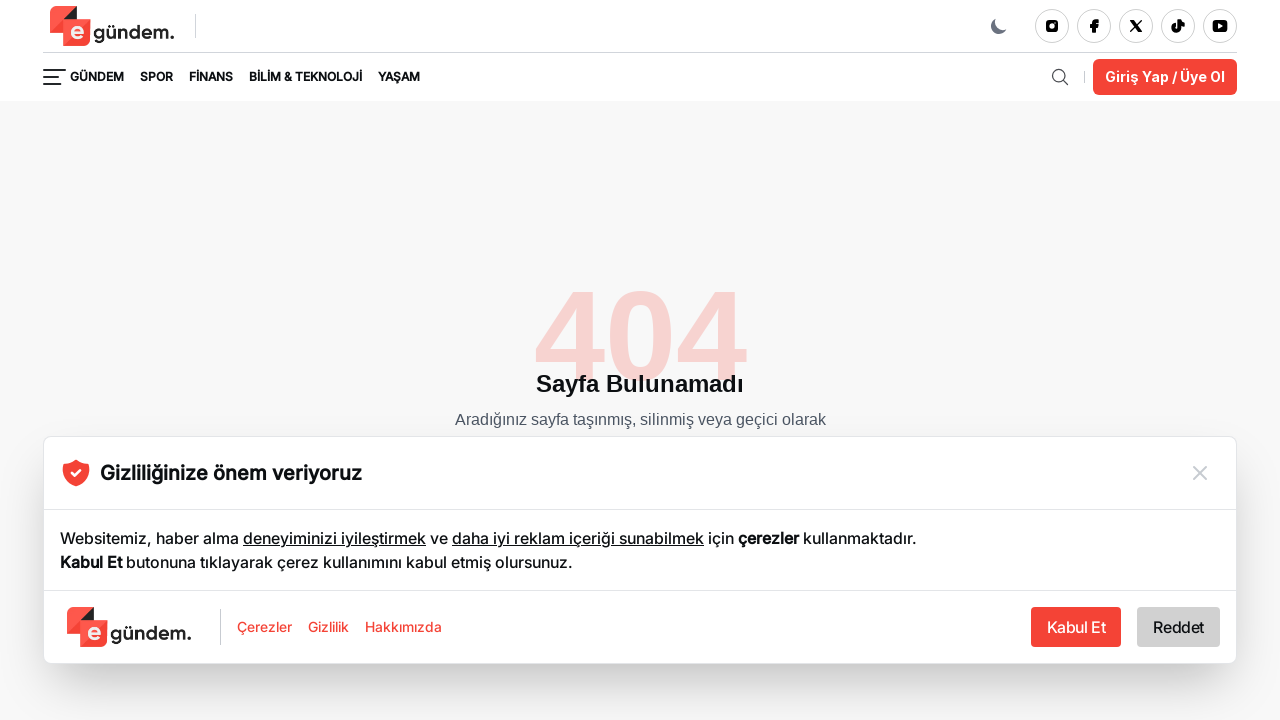

Waited for page to load (domcontentloaded state)
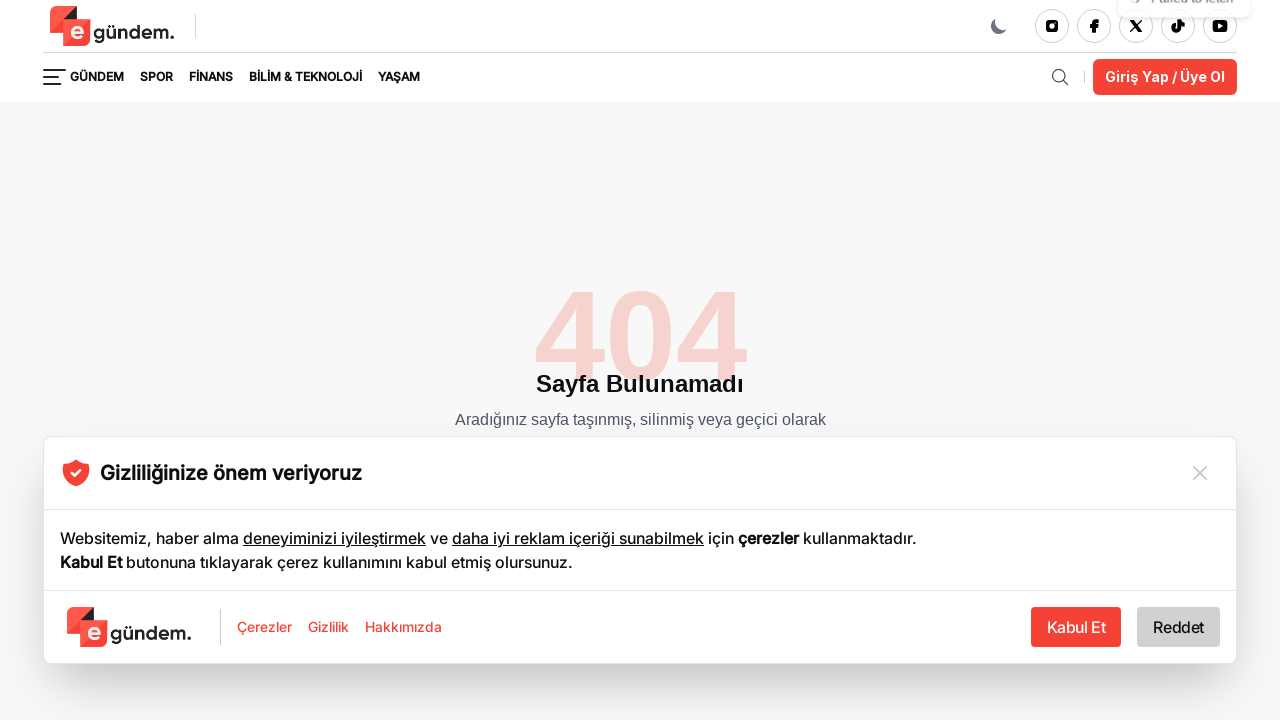

Checked for 404 error messages - found count: 1
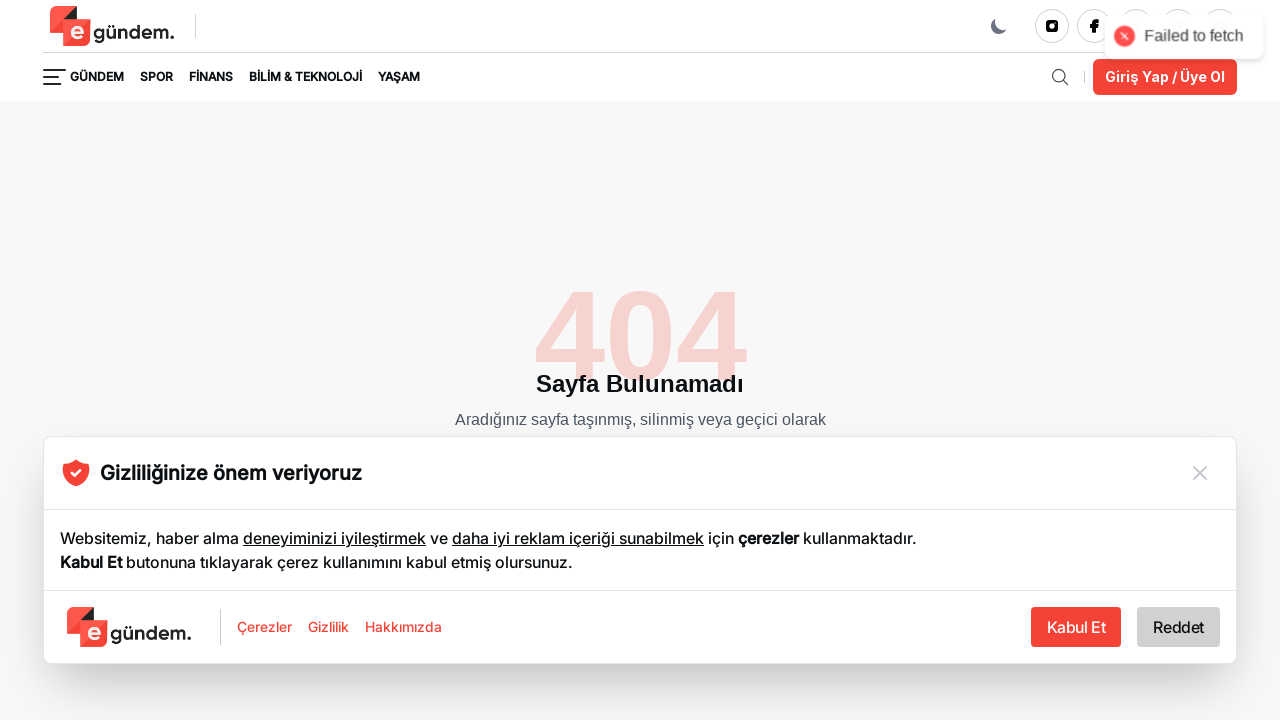

Checked for empty content messages - found count: 0
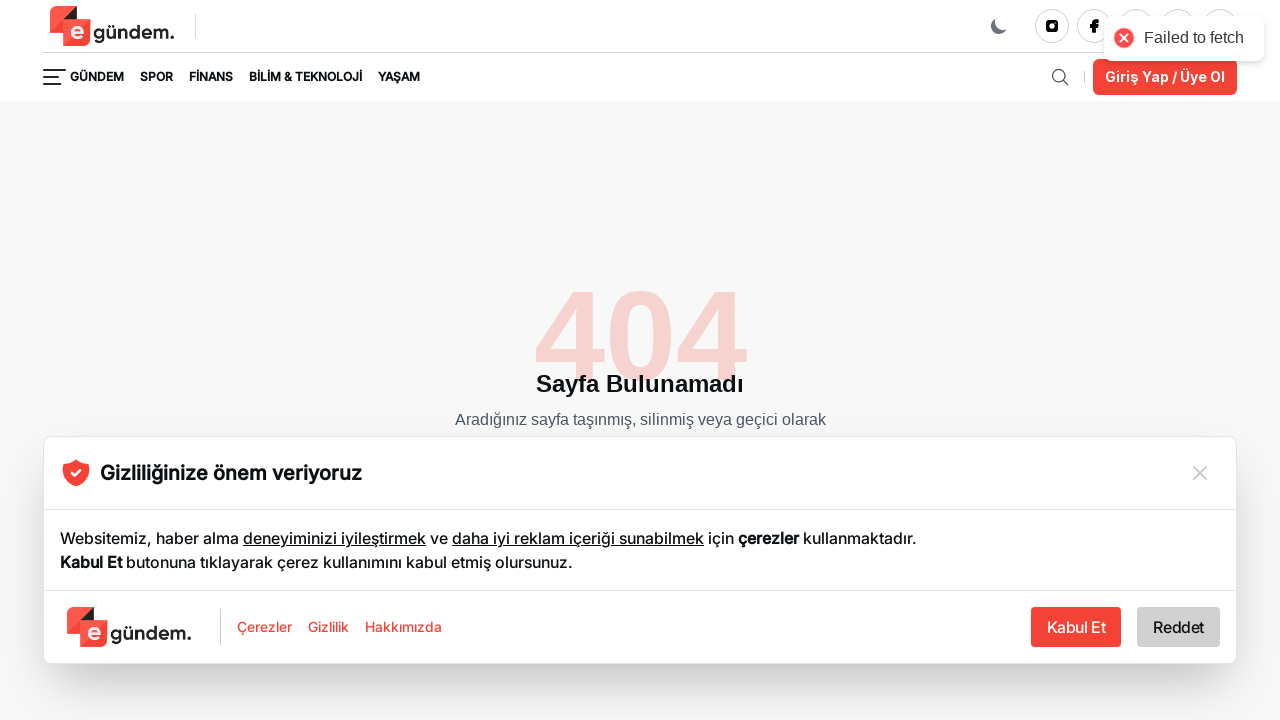

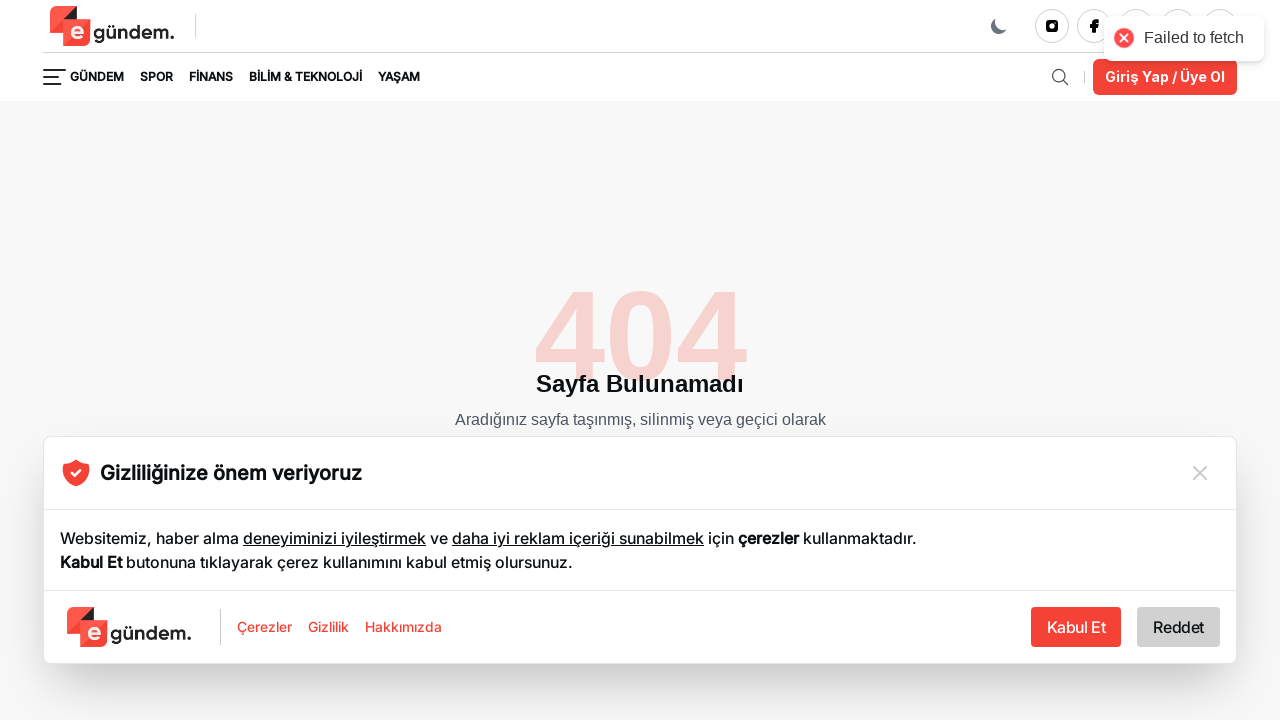